Opens the Rediff India website and maximizes the browser window. This is a basic browser setup test with minimal interaction.

Starting URL: http://in.rediff.com/

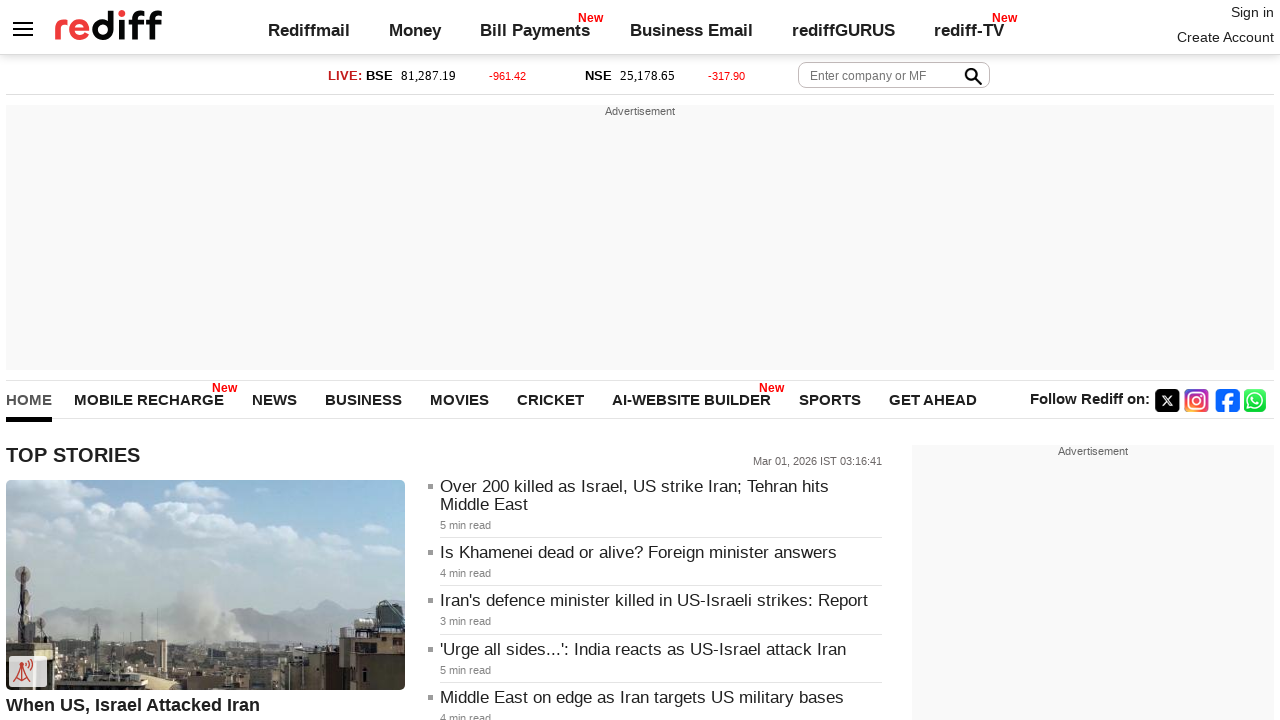

Set viewport size to 1920x1080 to maximize browser window
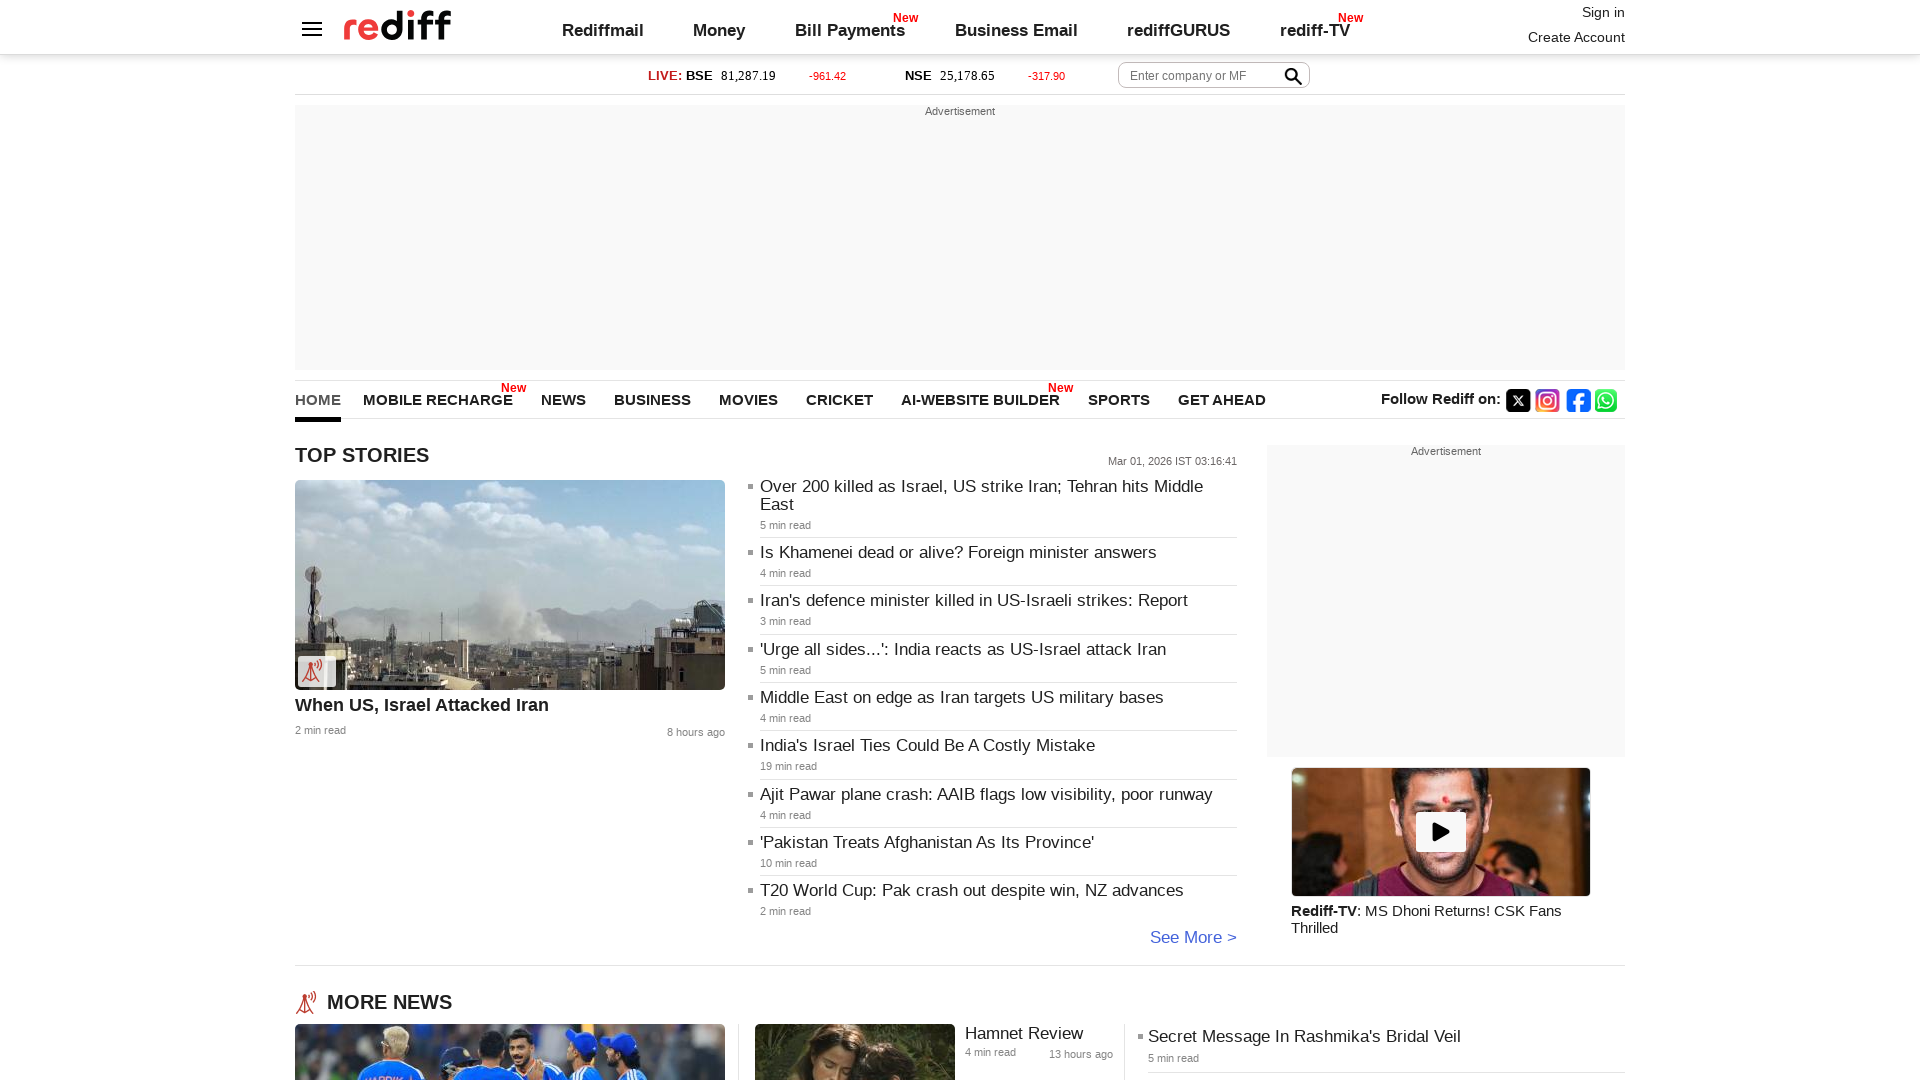

Waited for page to fully load (domcontentloaded state)
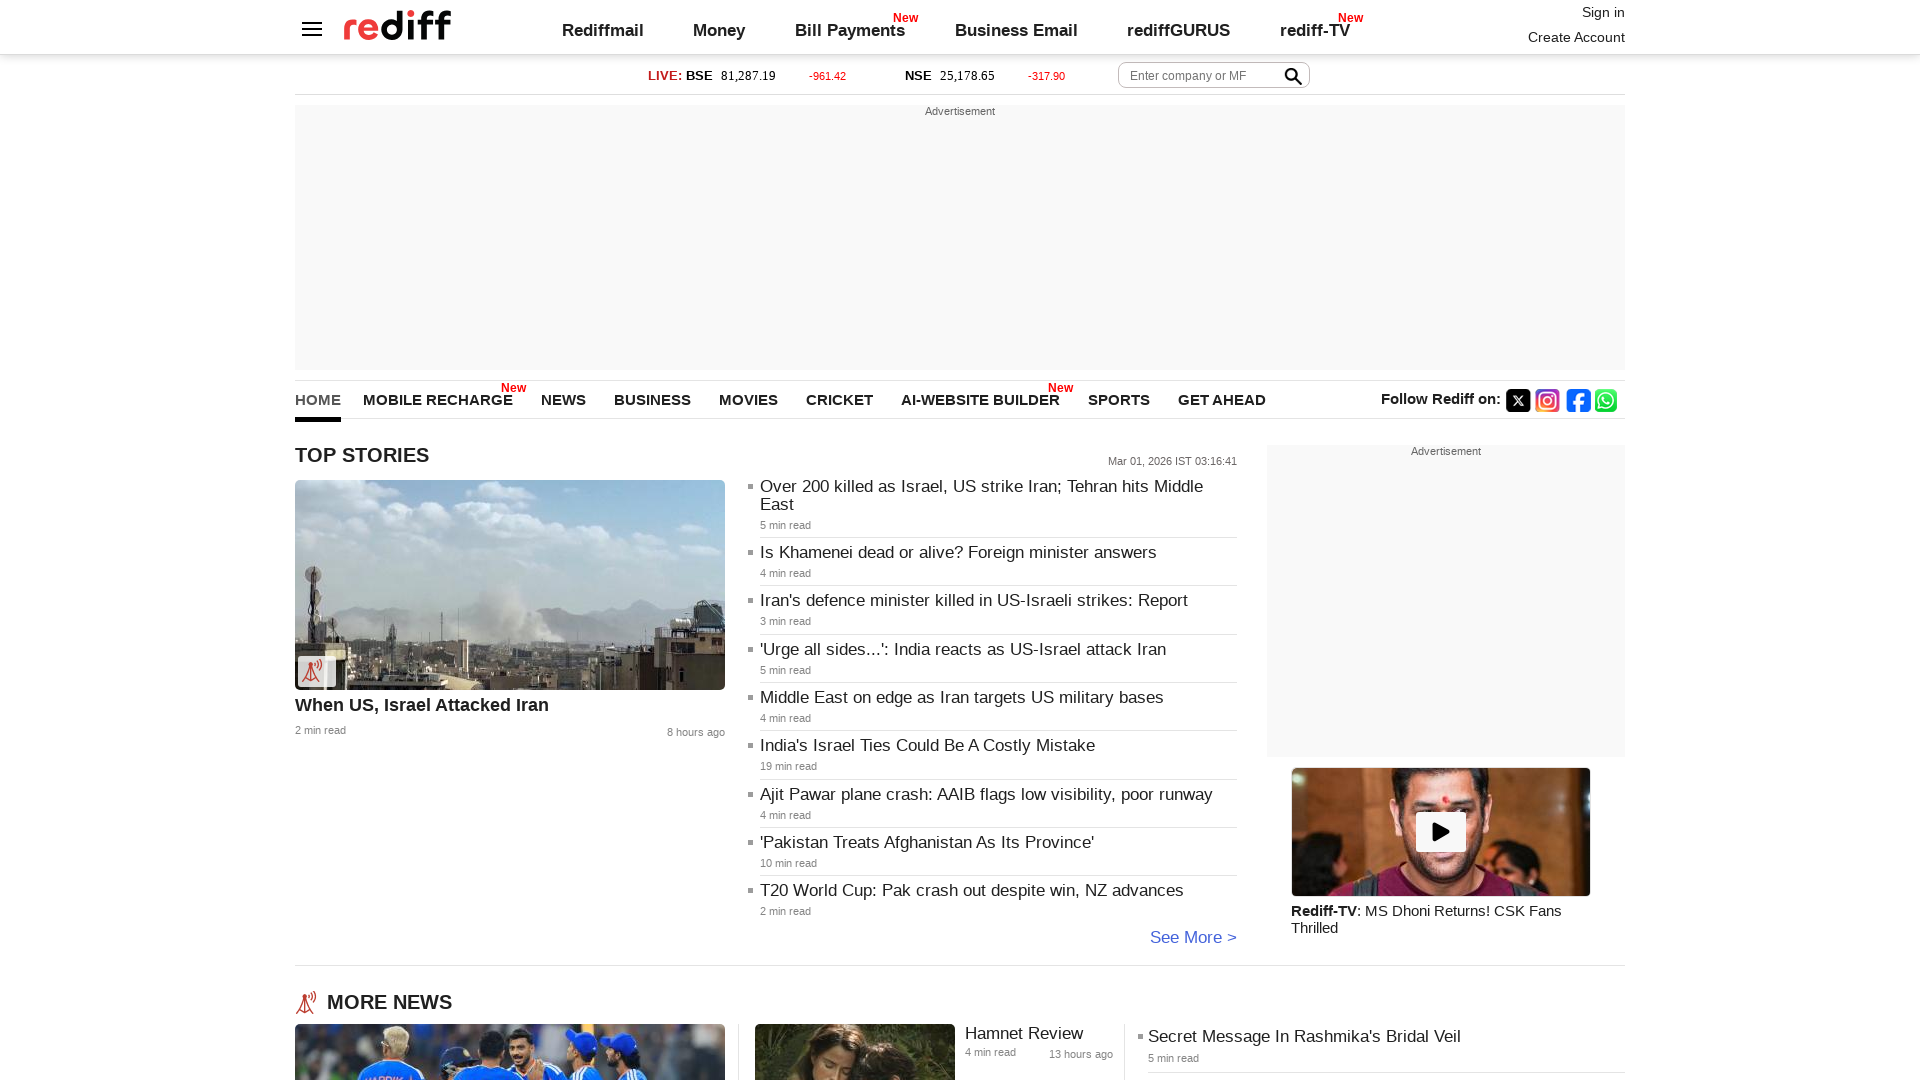

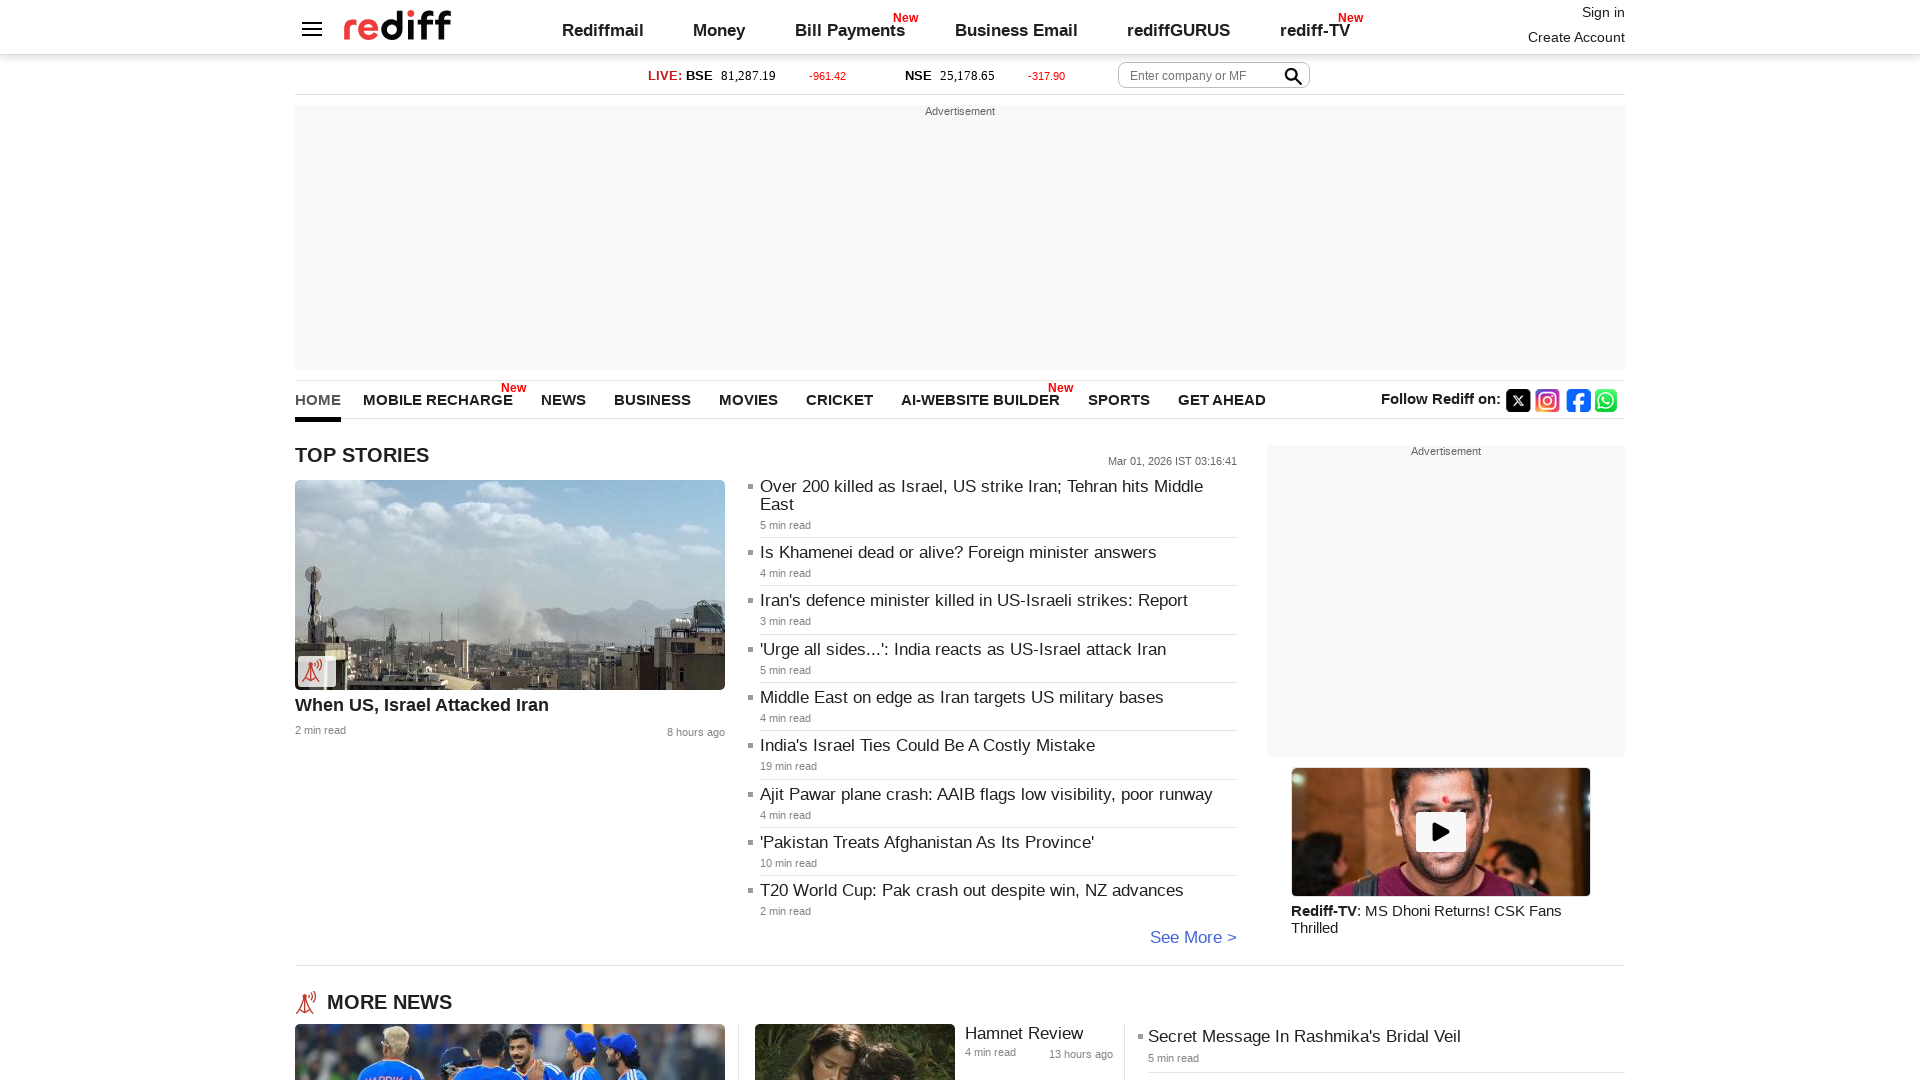